Tests a registration form by filling only two of the required input fields (first and third) and submitting, then checks if the success message appears (this test is designed to fail as validation should catch the missing field).

Starting URL: http://suninjuly.github.io/registration2.html

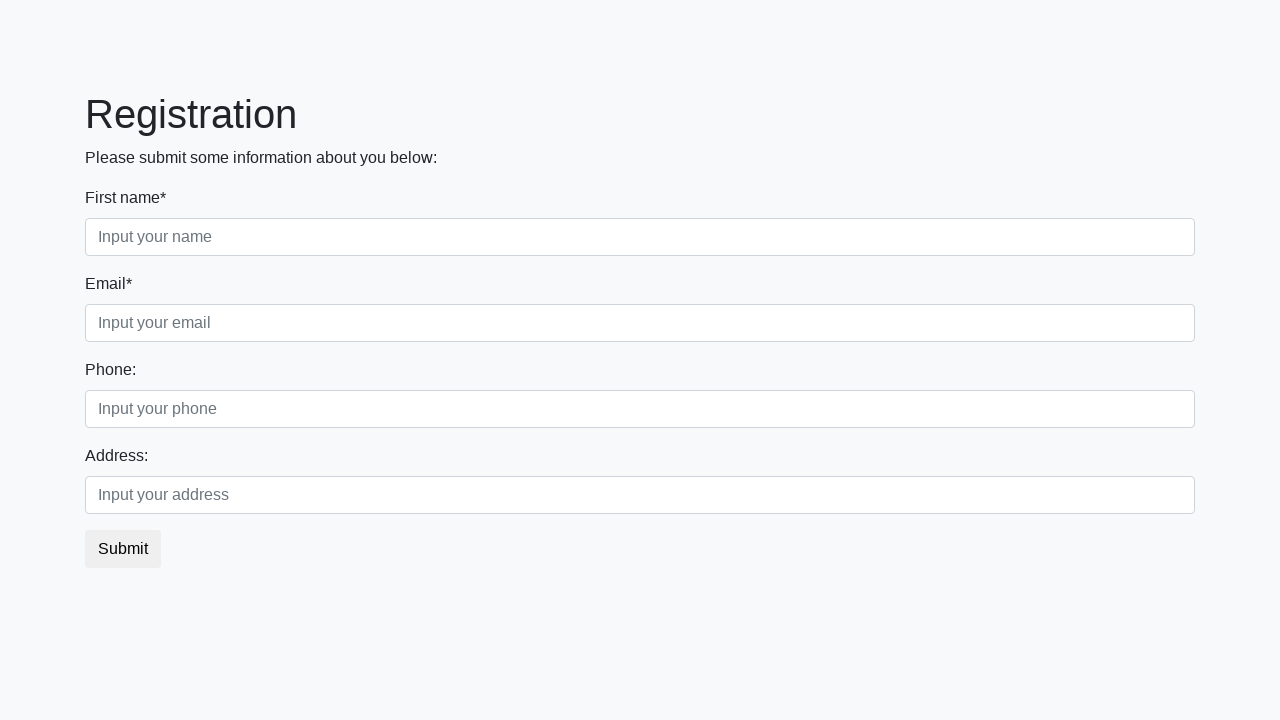

Filled first input field with 'FormData1' on div.first_block input.first
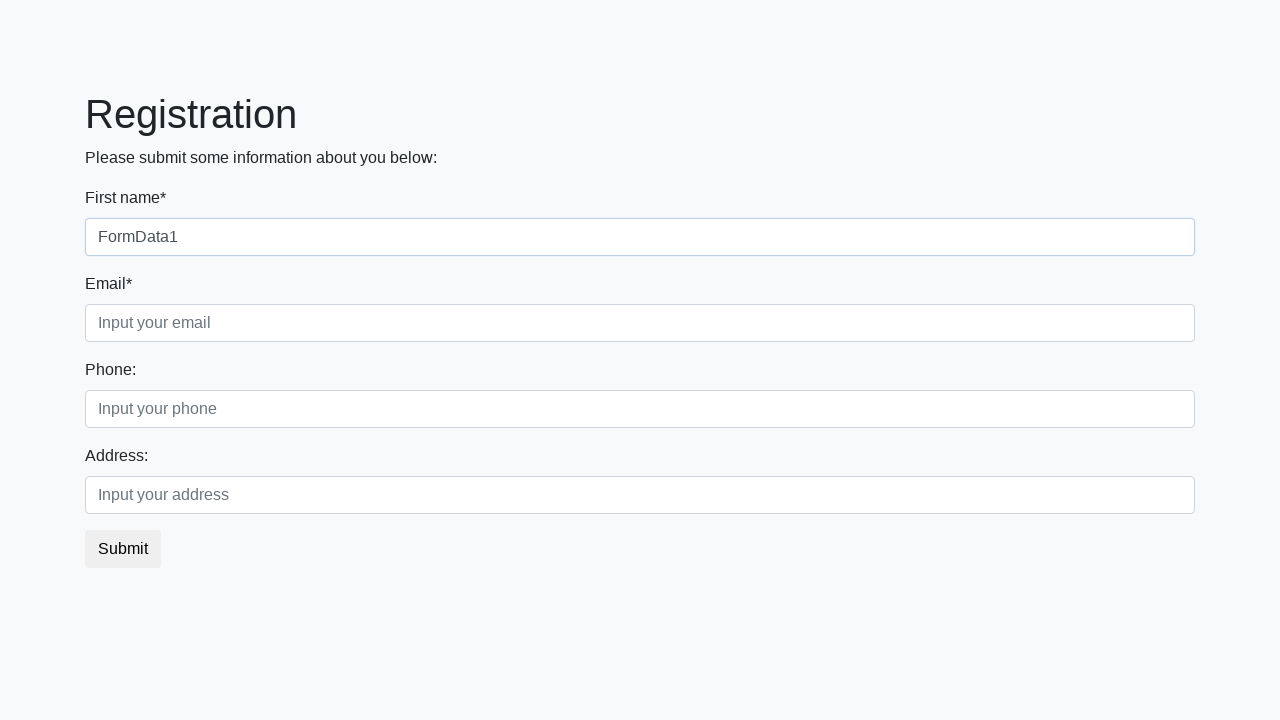

Filled third input field with 'FormData3', skipping required second field on div.first_block input.third
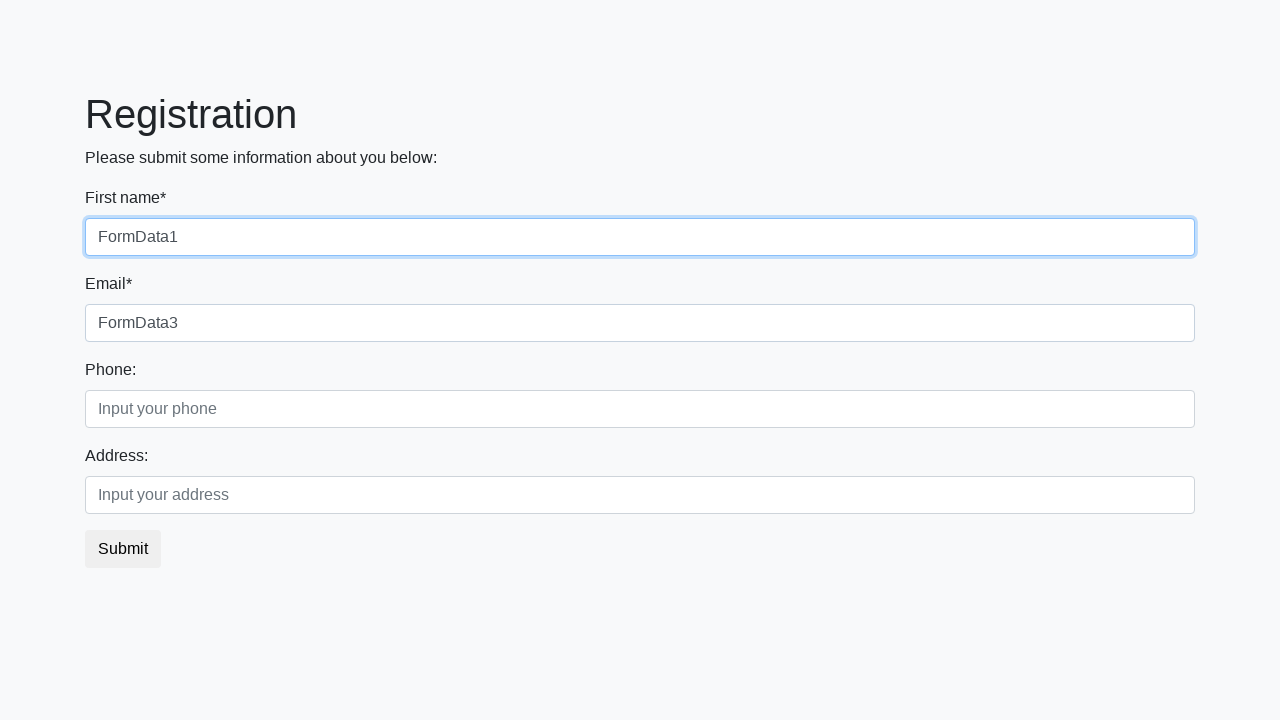

Clicked submit button to submit incomplete form at (123, 549) on button.btn
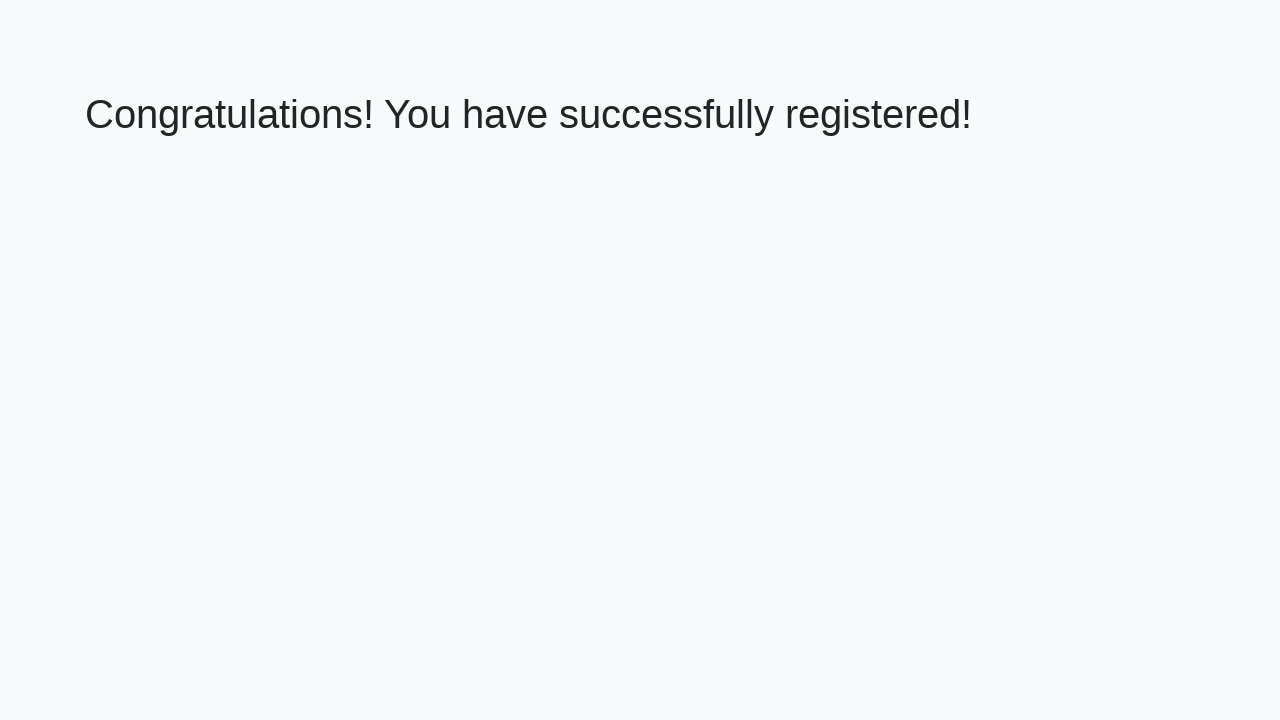

Success message heading loaded on page
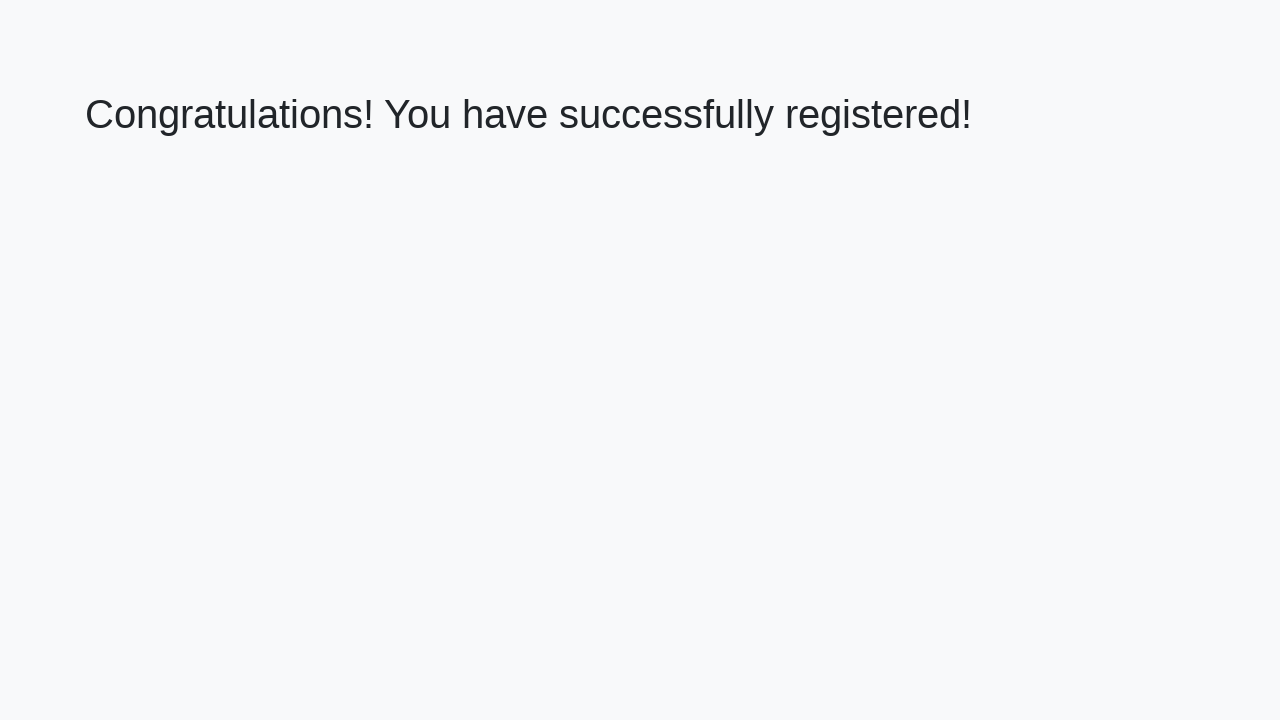

Retrieved success message text: 'Congratulations! You have successfully registered!'
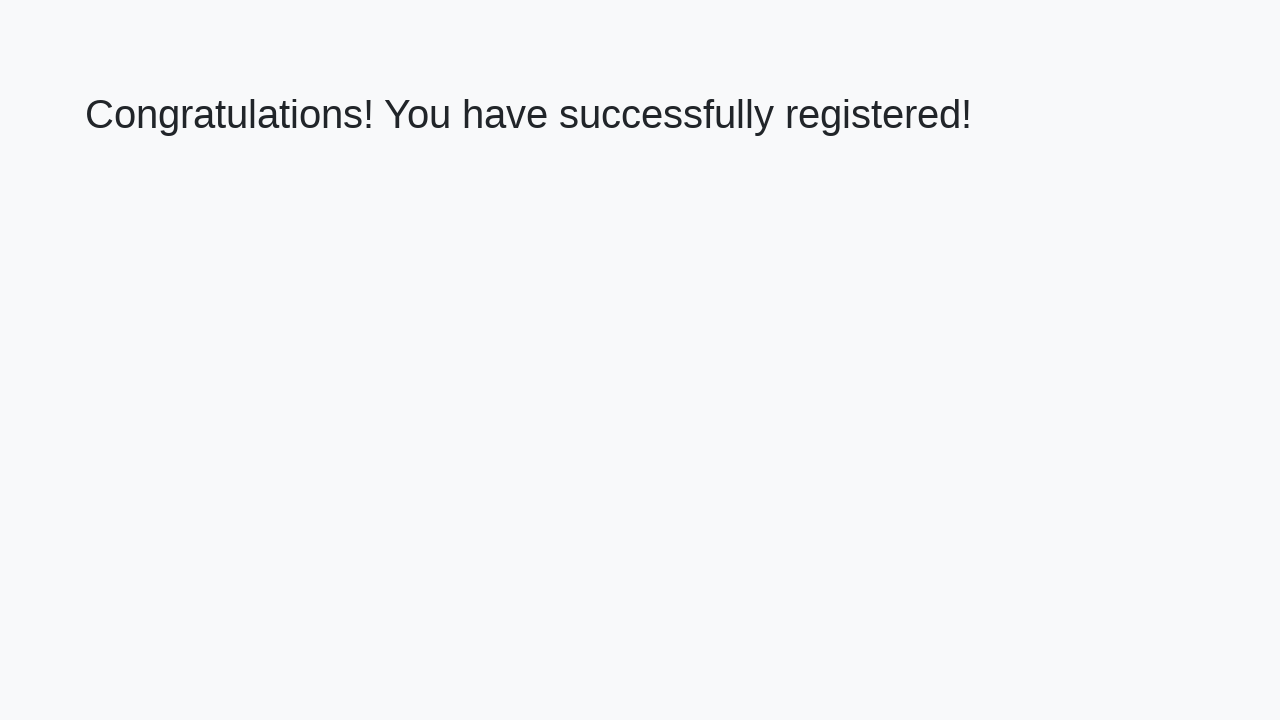

Assertion passed: success message matches expected text
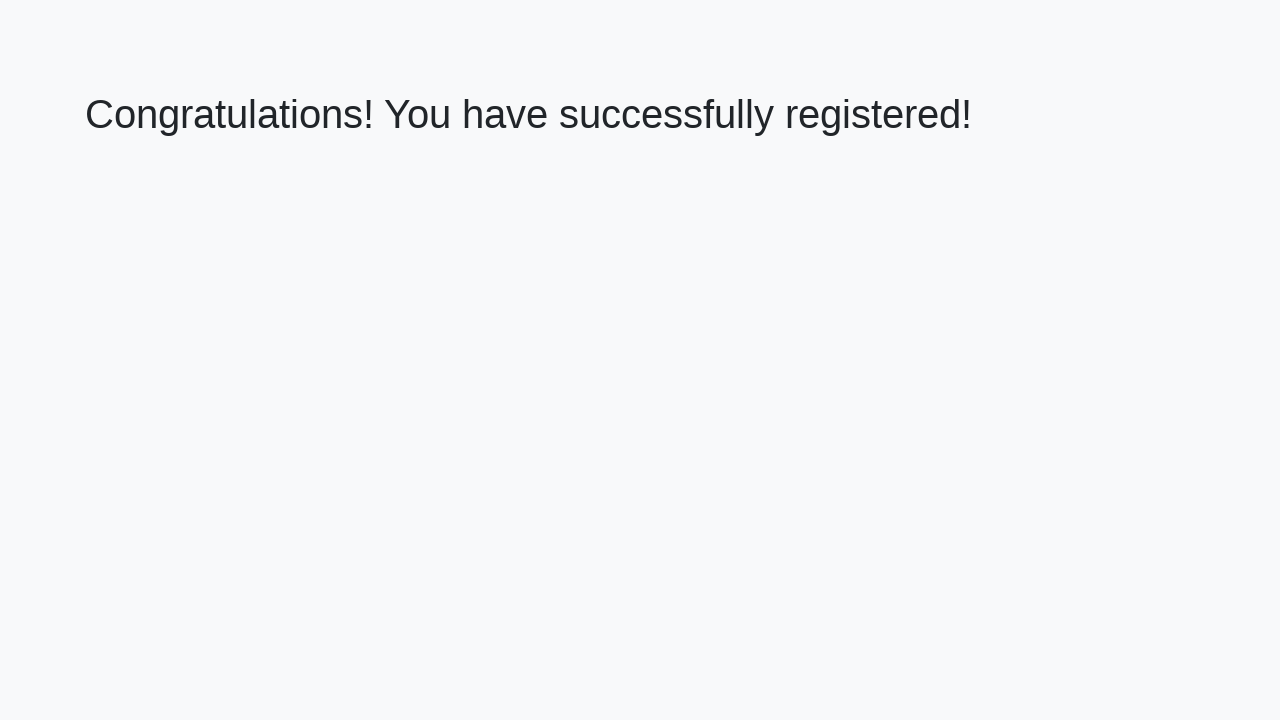

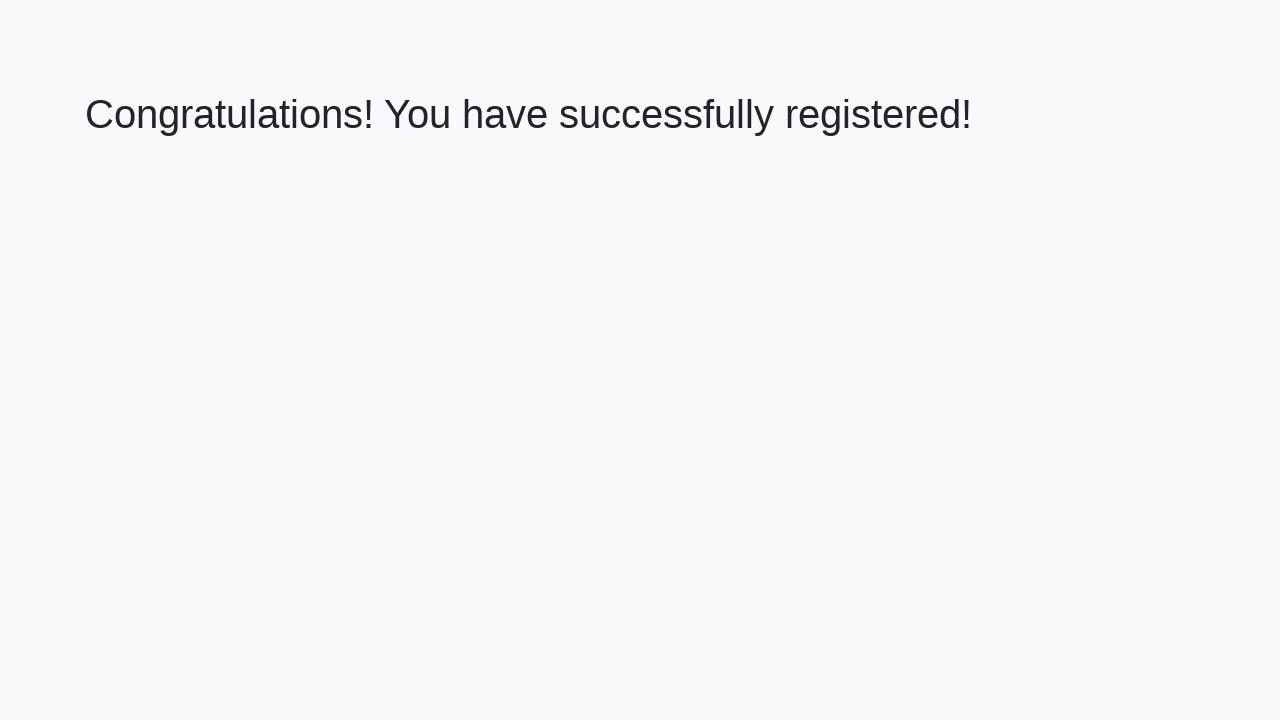